Tests file download functionality by navigating to a download page and clicking a download link for an image file, then waiting for the download to complete.

Starting URL: https://the-internet.herokuapp.com/download

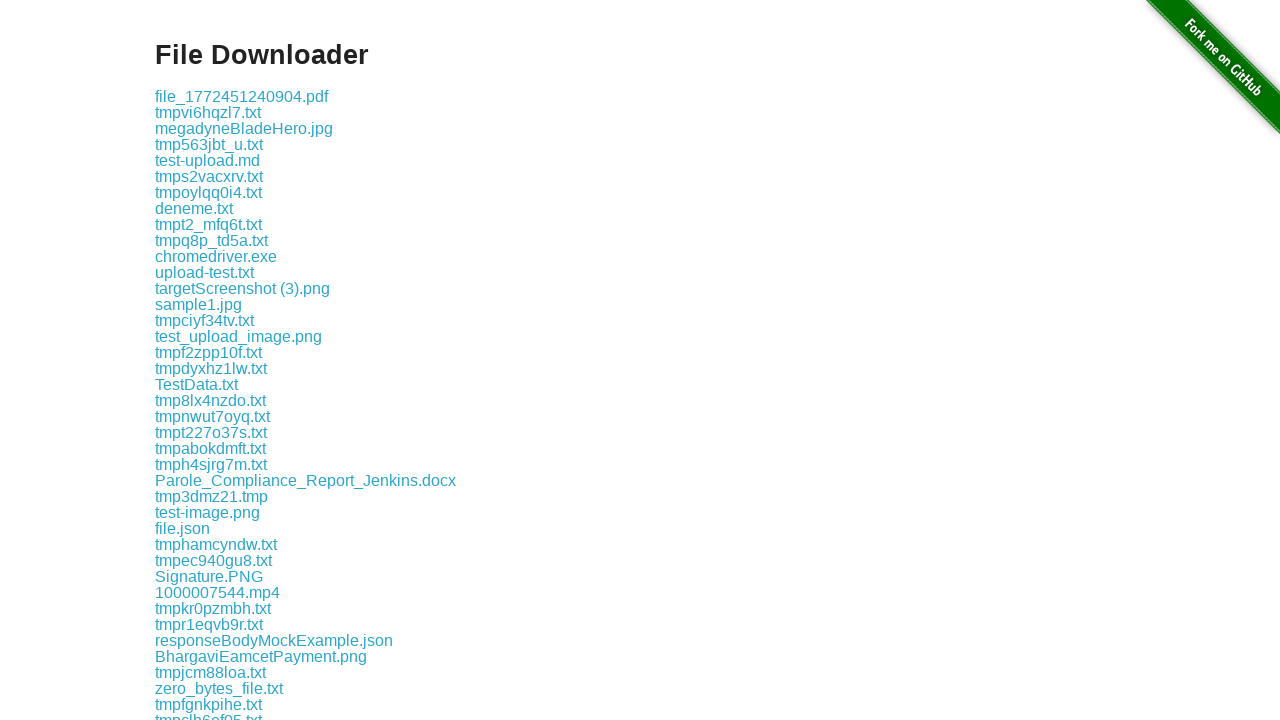

Set viewport size to 1920x1080
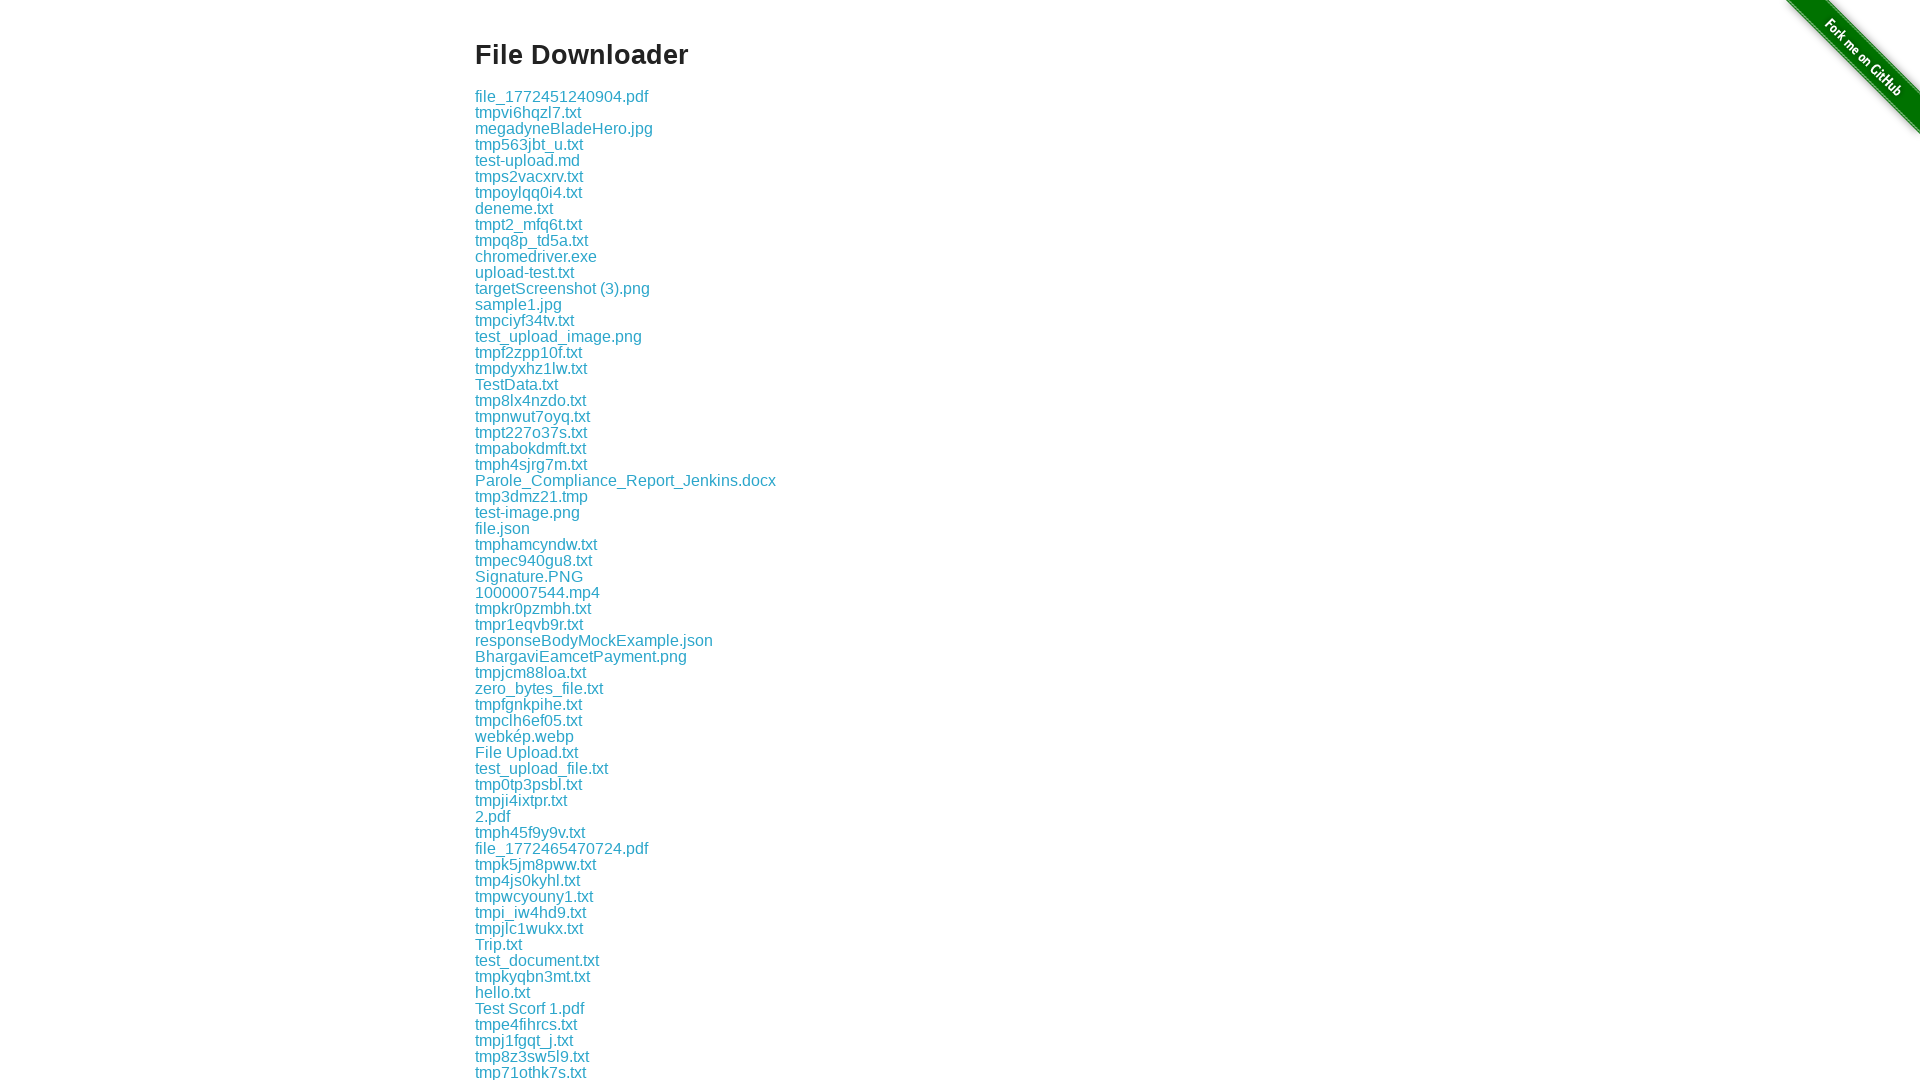

Clicked on image.jpg download link at (556, 540) on a:has-text('image.jpg')
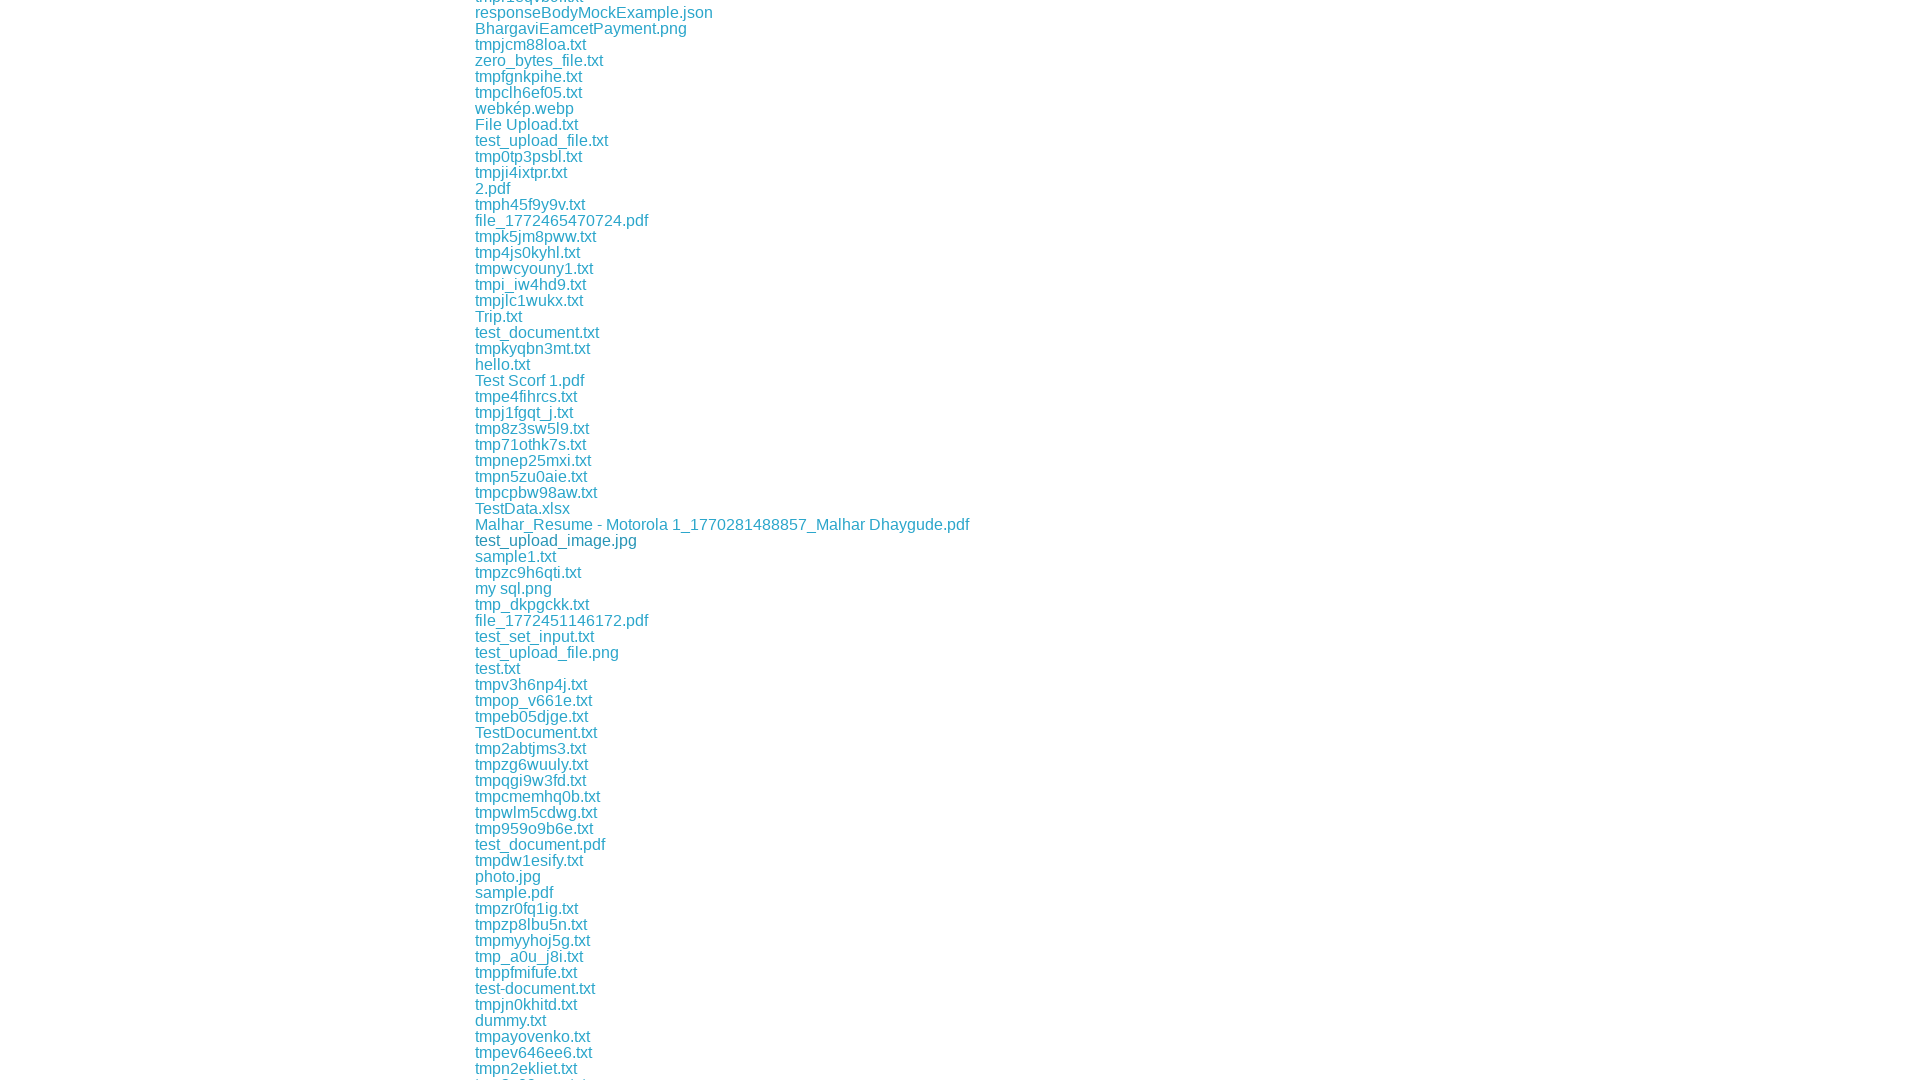

Download completed and file ready
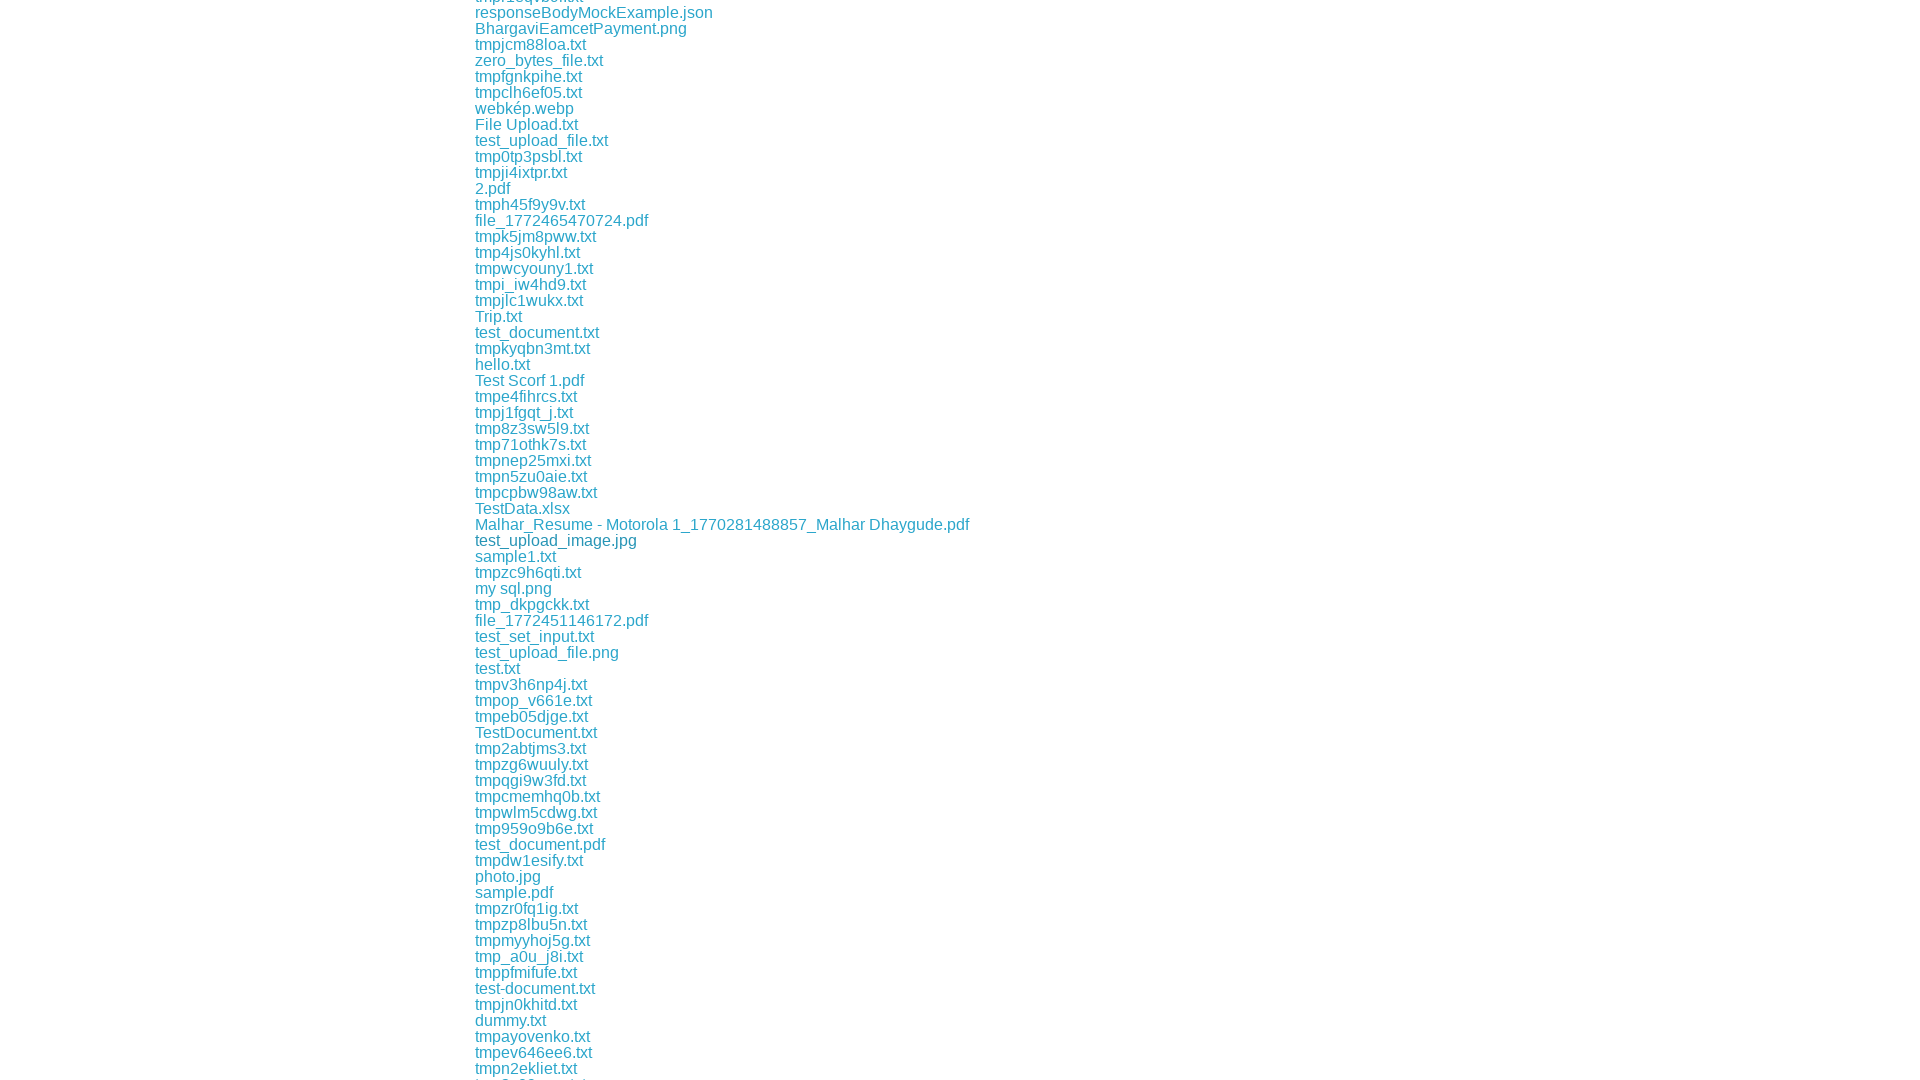

Verified download file path is available
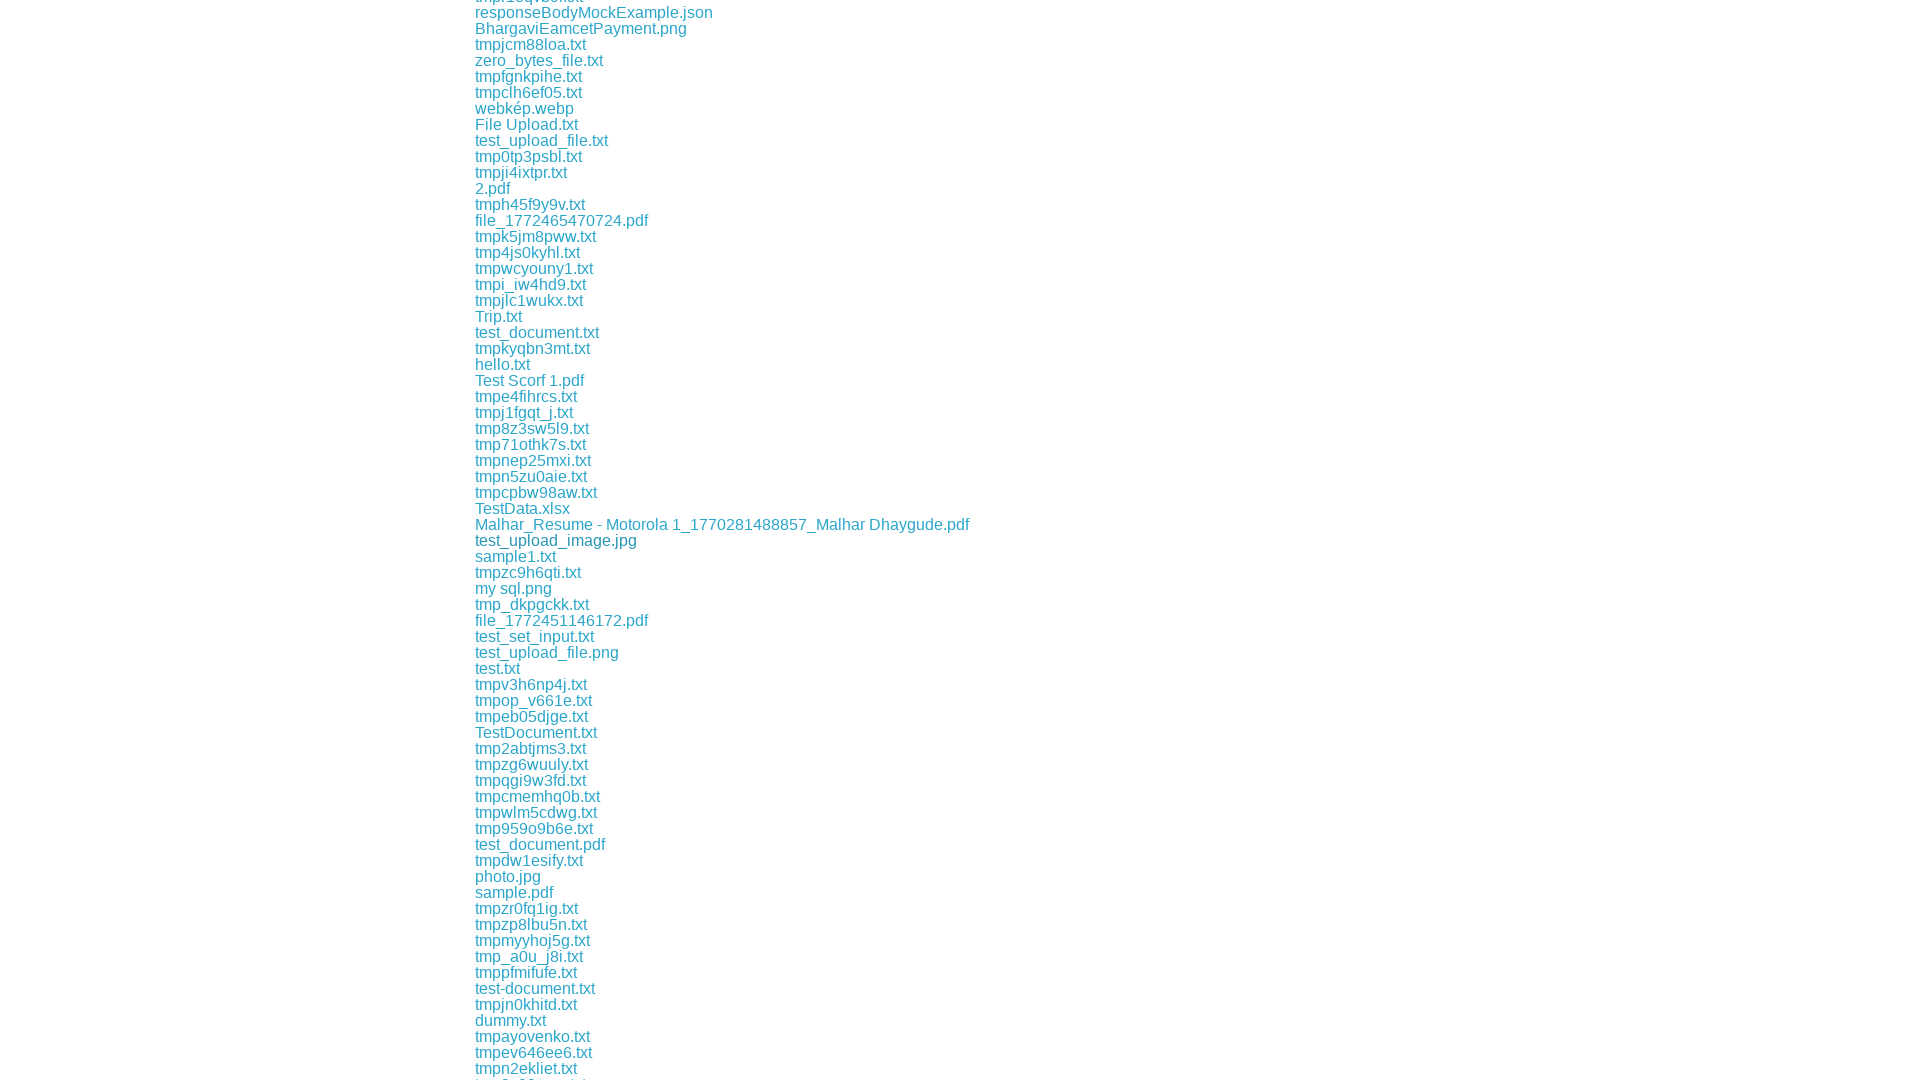

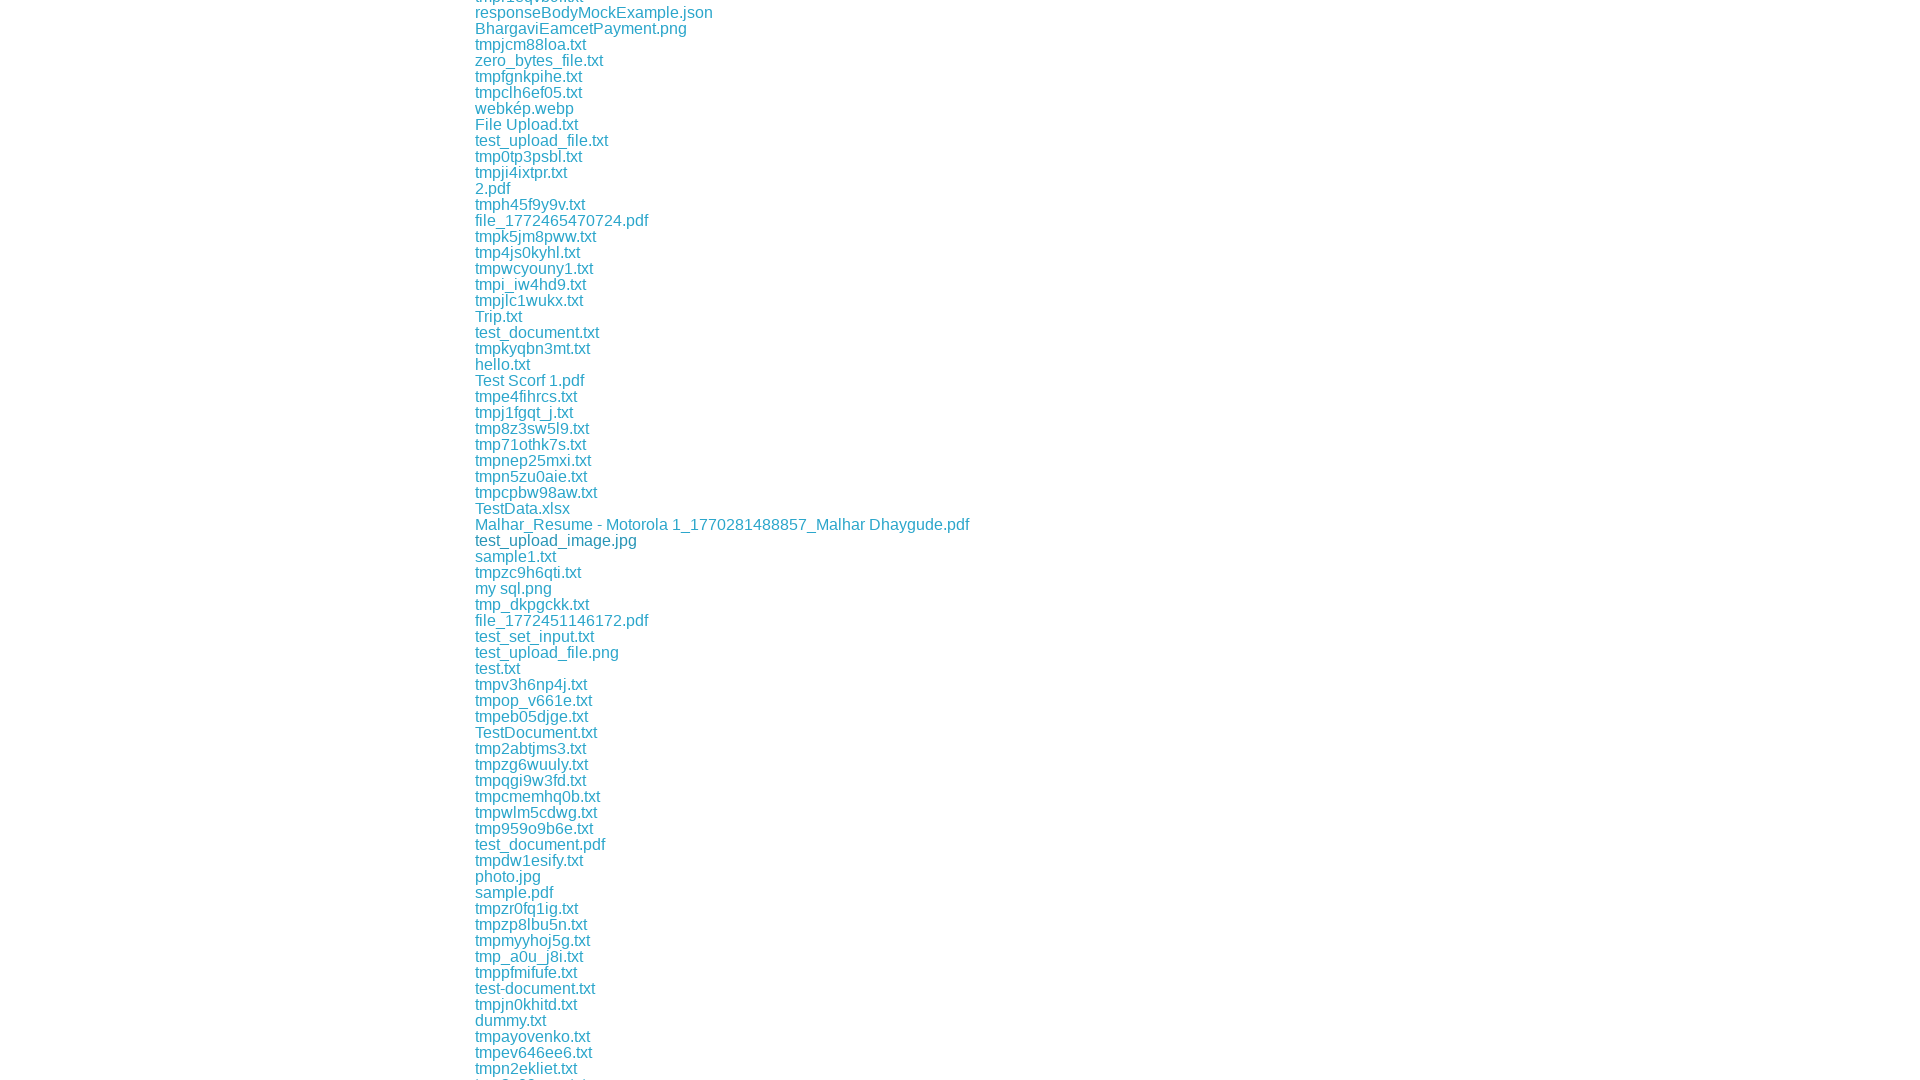